Tests filling out a registration form with user details (first name, last name, email, telephone, password) and verifies the values are correctly entered in the form fields.

Starting URL: https://naveenautomationlabs.com/opencart/index.php?route=account/register

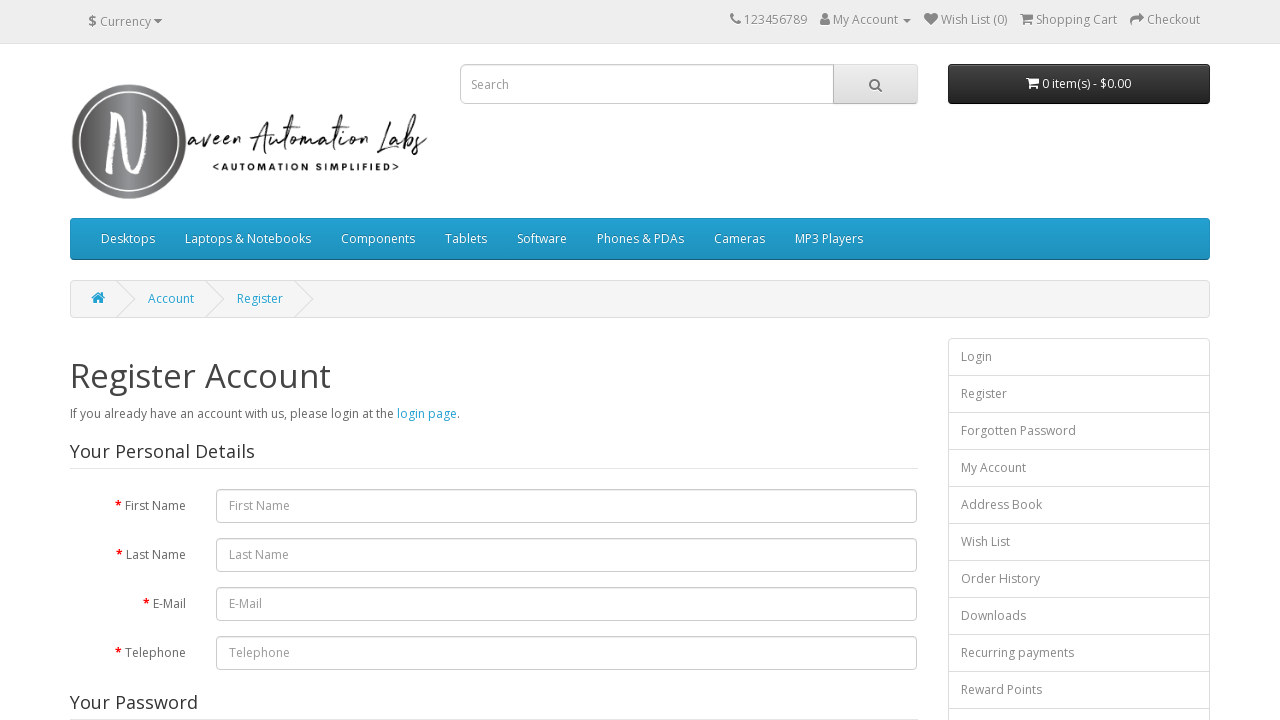

Filled first name field with 'Rajesh' on #input-firstname
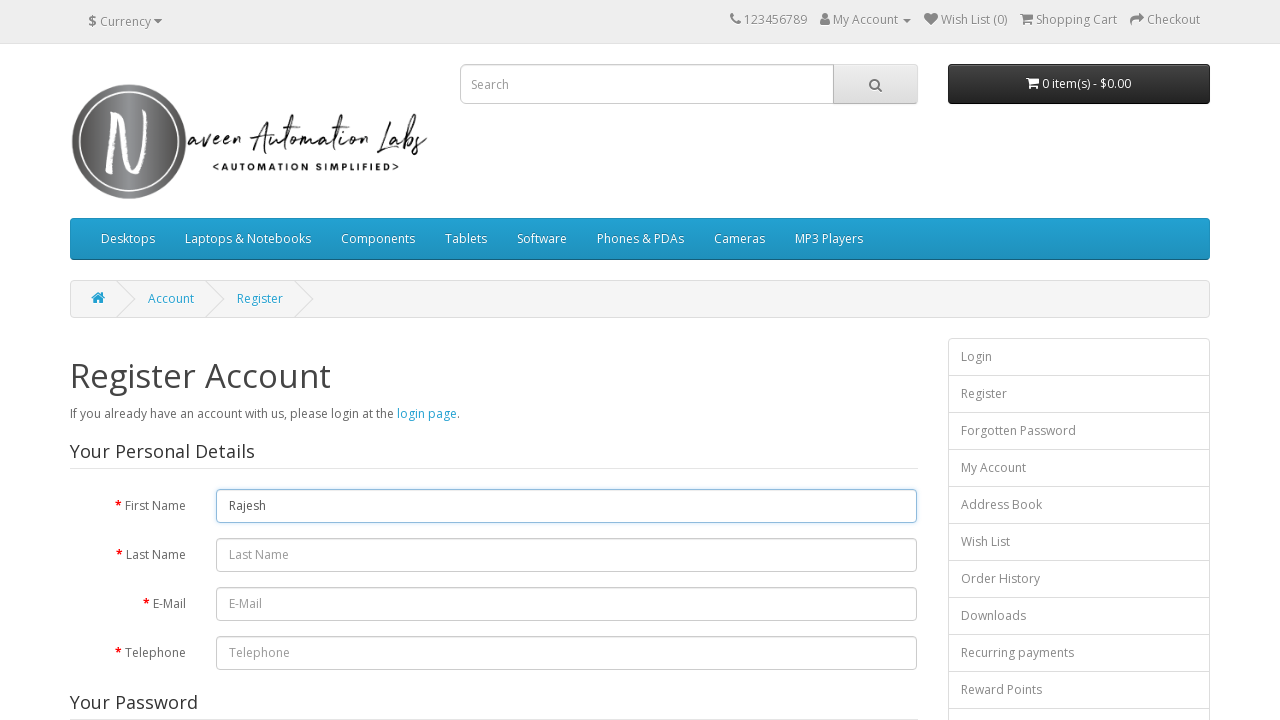

Filled last name field with 'Kumar' on #input-lastname
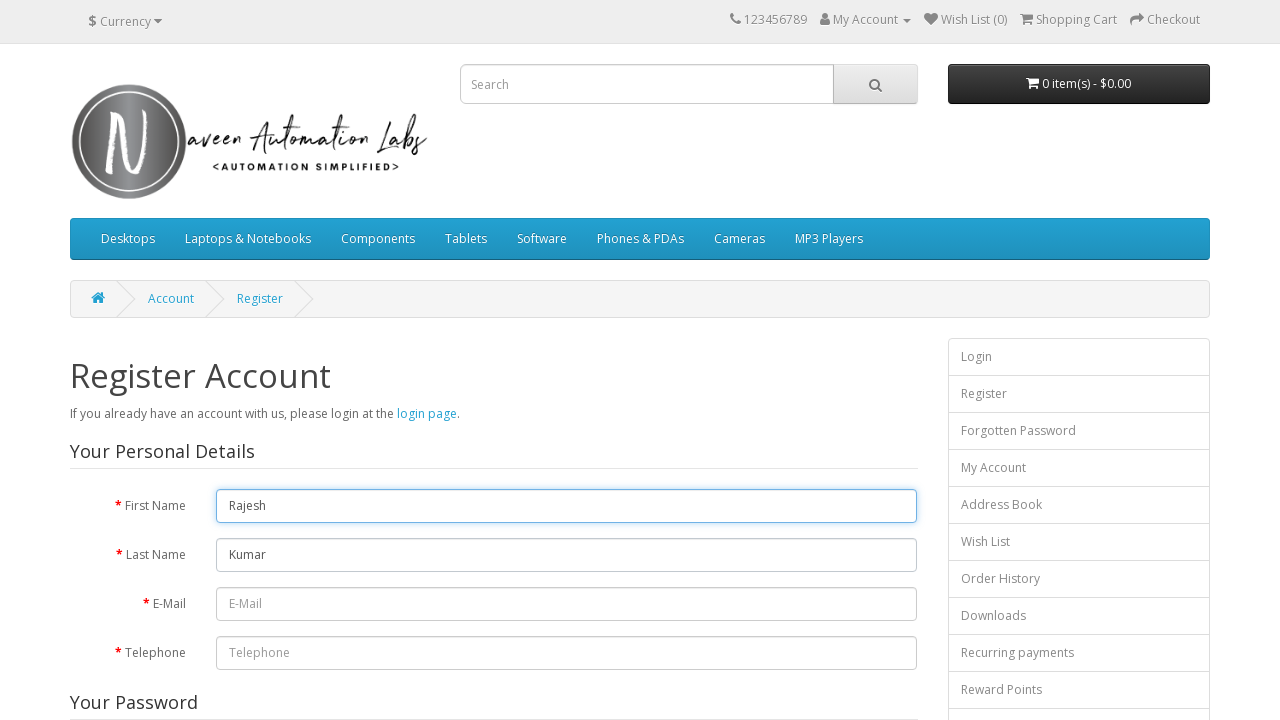

Filled email field with 'rajesh.kumar2024@example.com' on #input-email
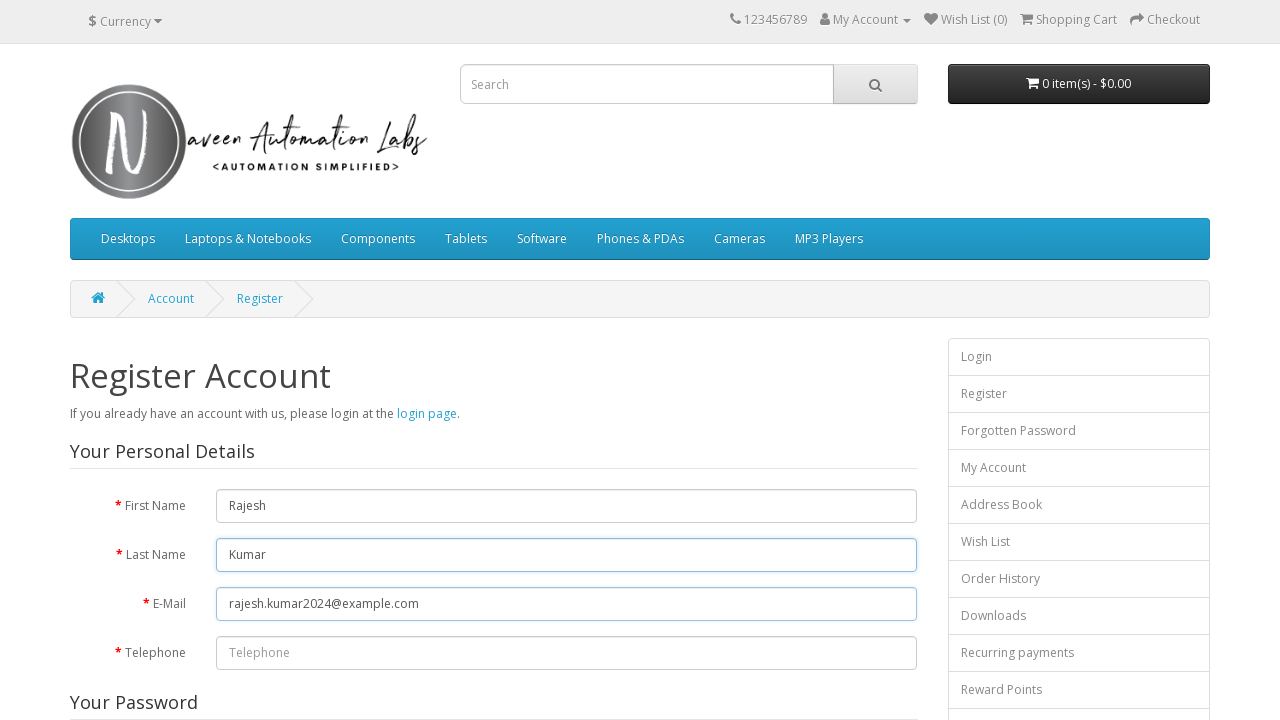

Filled telephone field with '9876543210' on #input-telephone
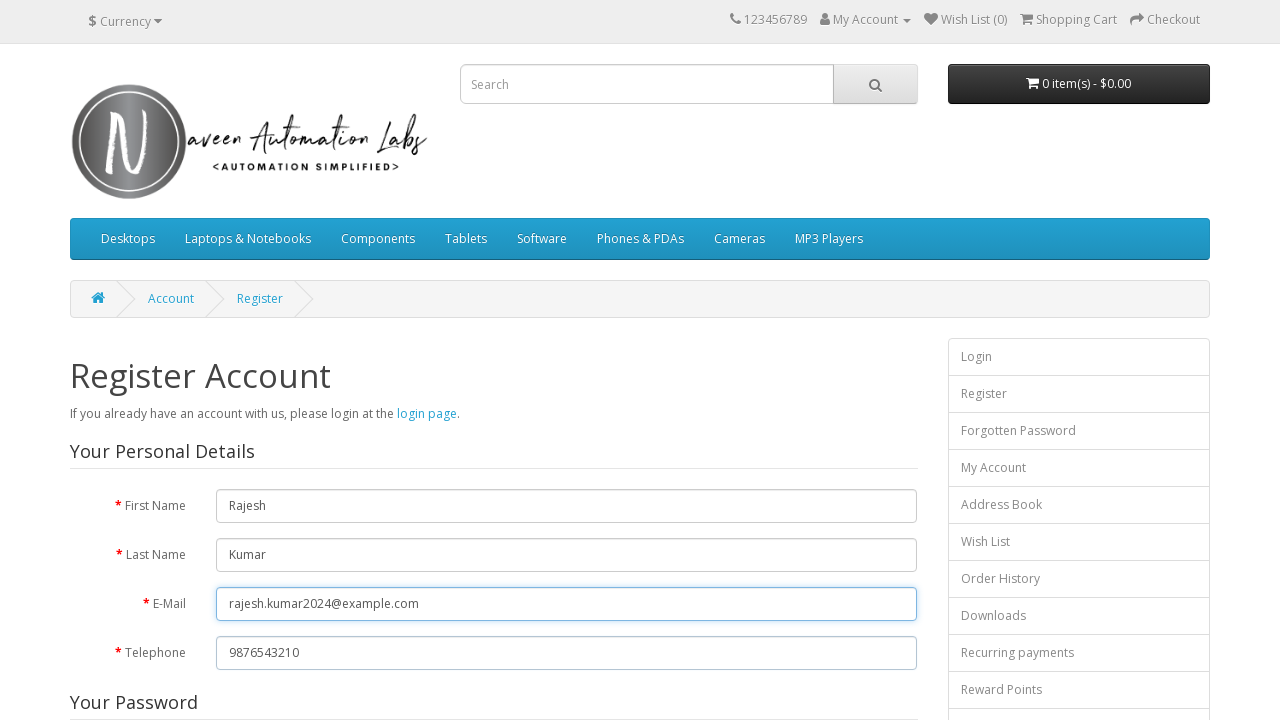

Filled password field with 'SecurePass456' on #input-password
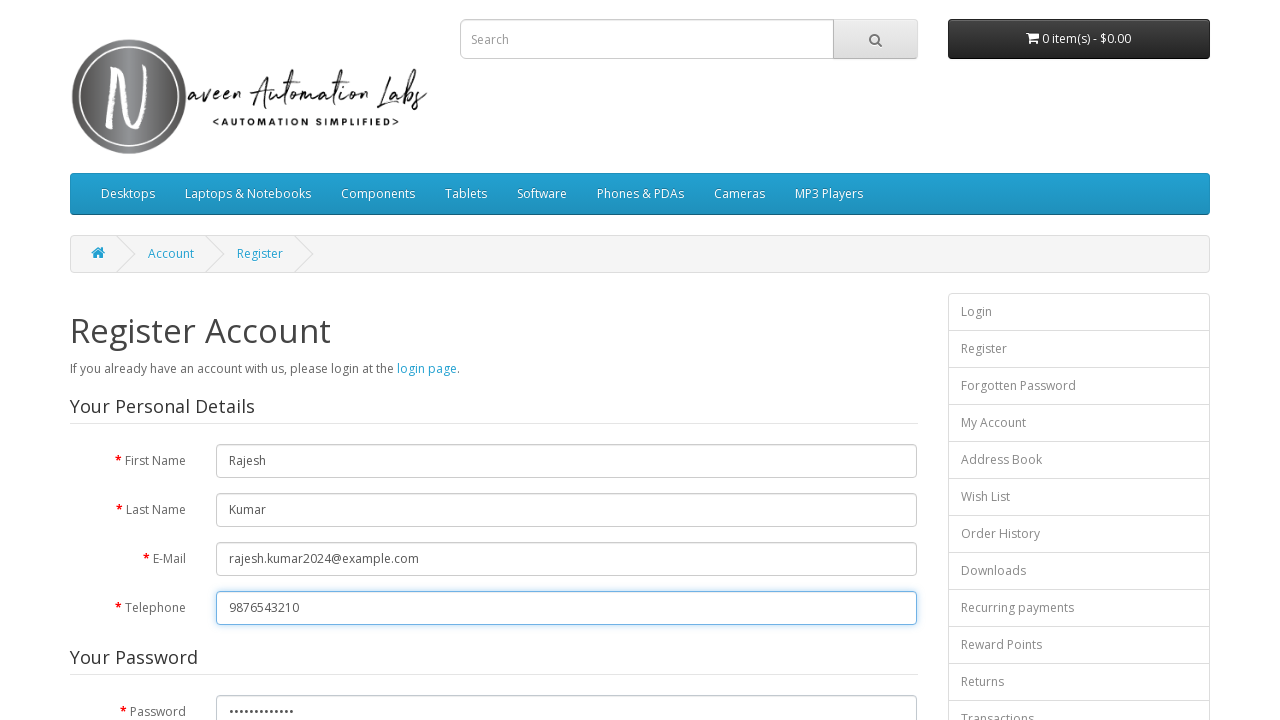

Filled confirm password field with 'SecurePass456' on #input-confirm
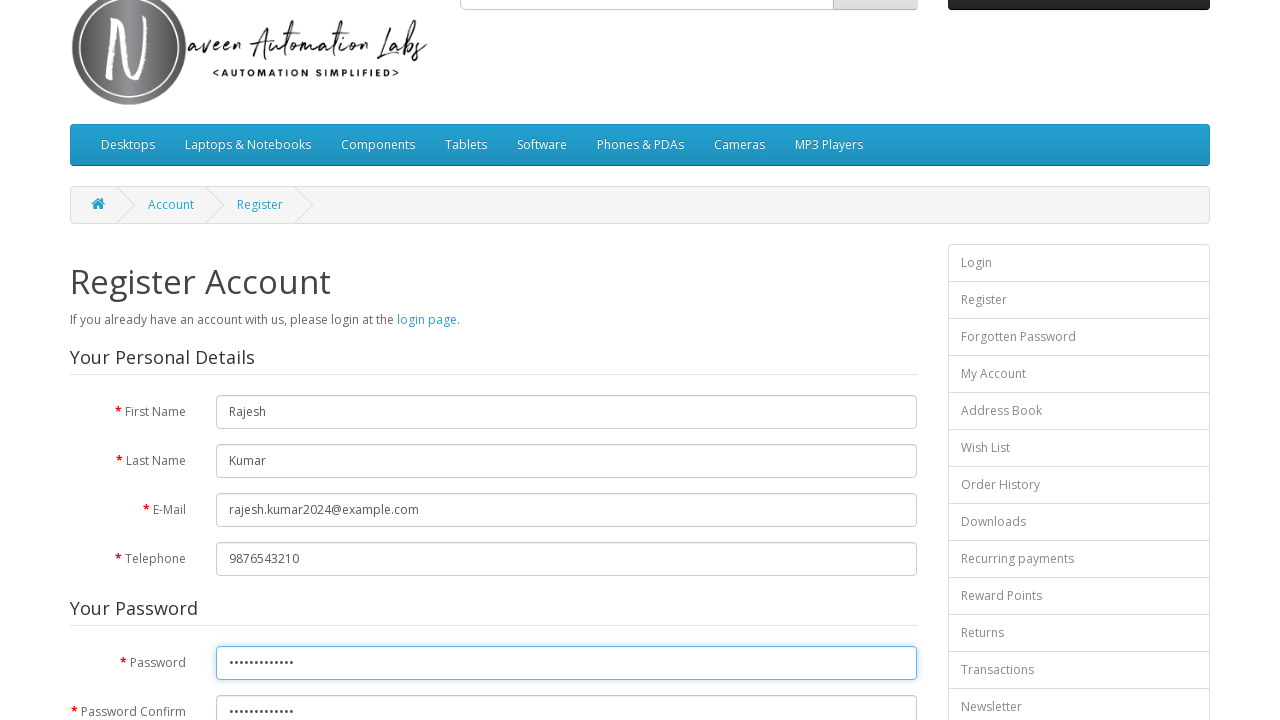

Verified first name field contains 'Rajesh'
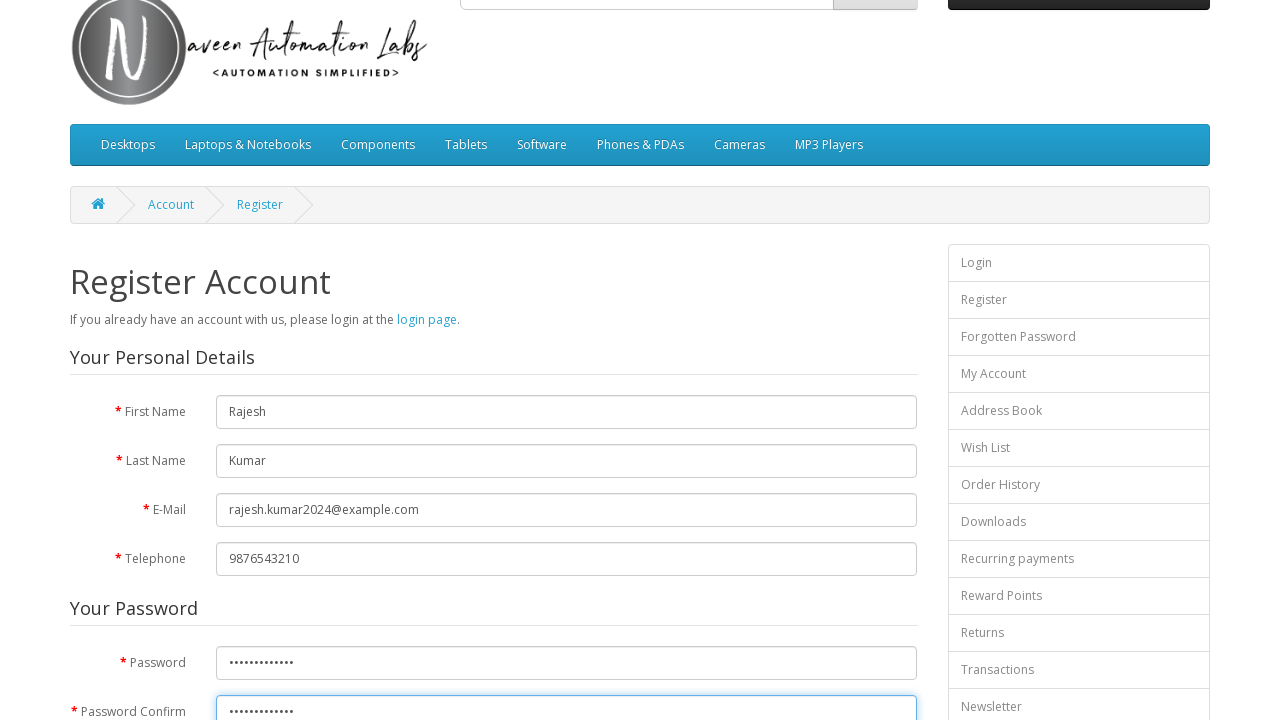

Verified last name field contains 'Kumar'
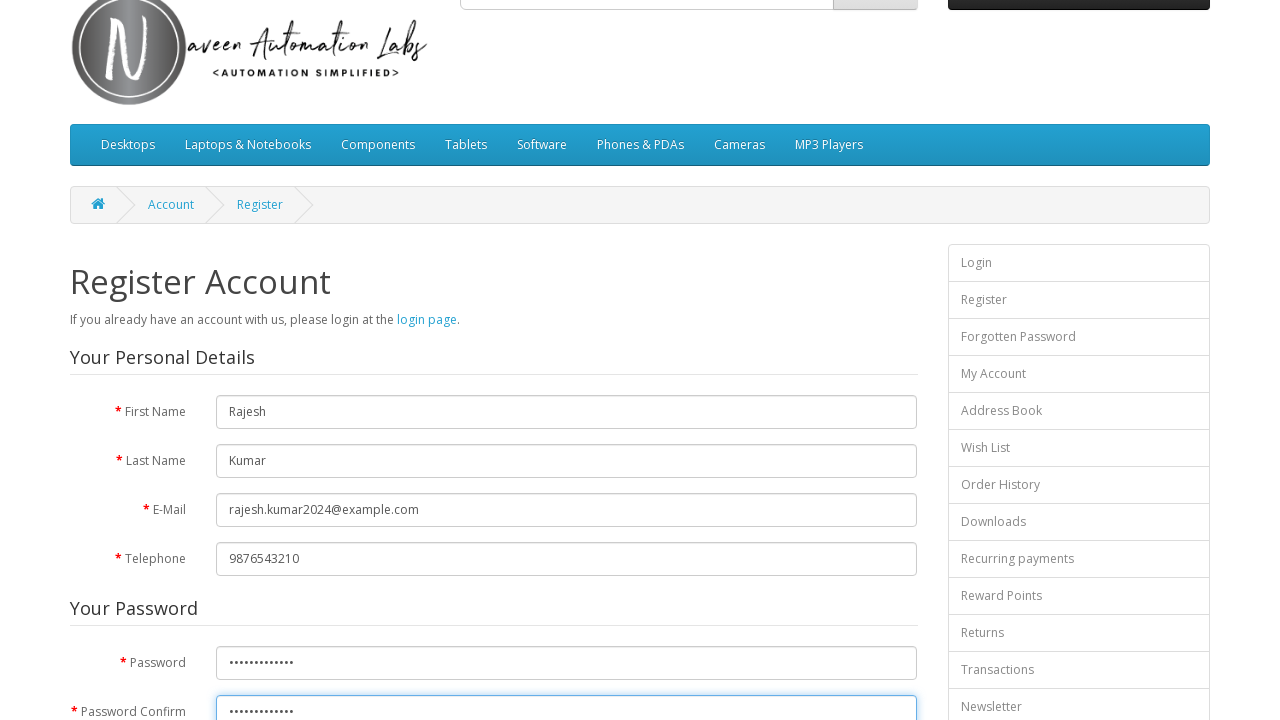

Verified email field contains 'rajesh.kumar2024@example.com'
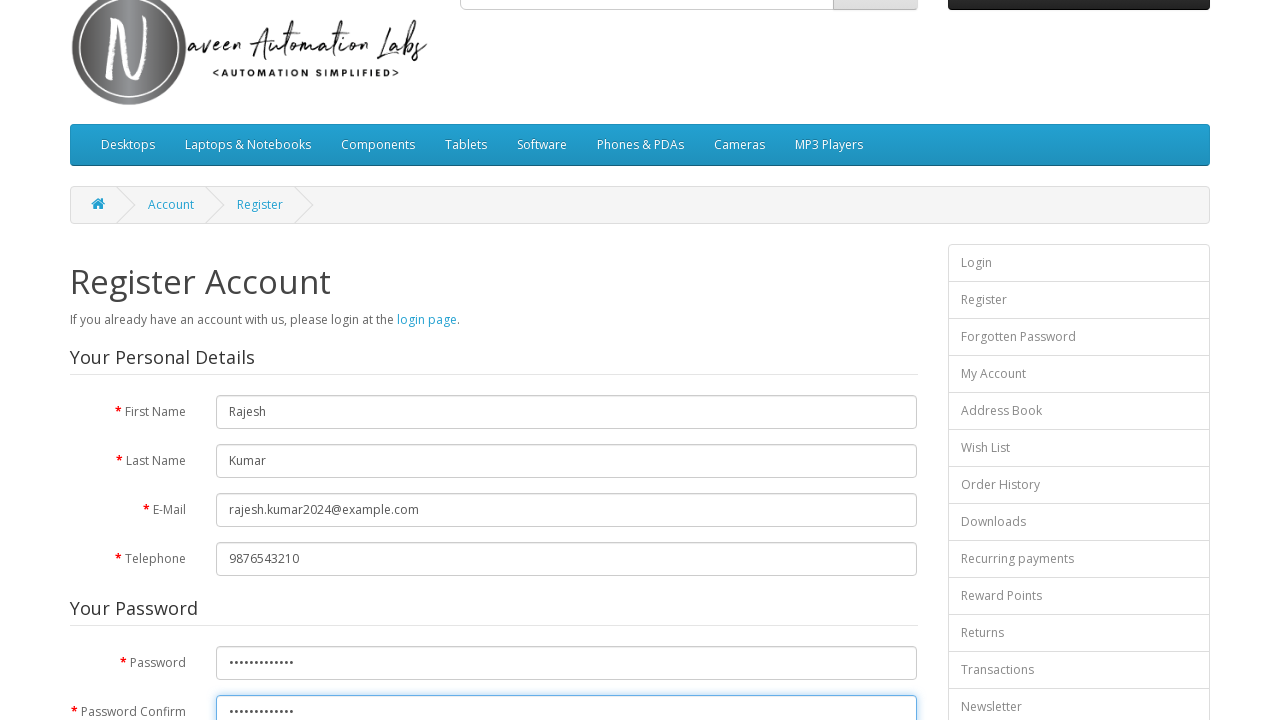

Verified telephone field contains '9876543210'
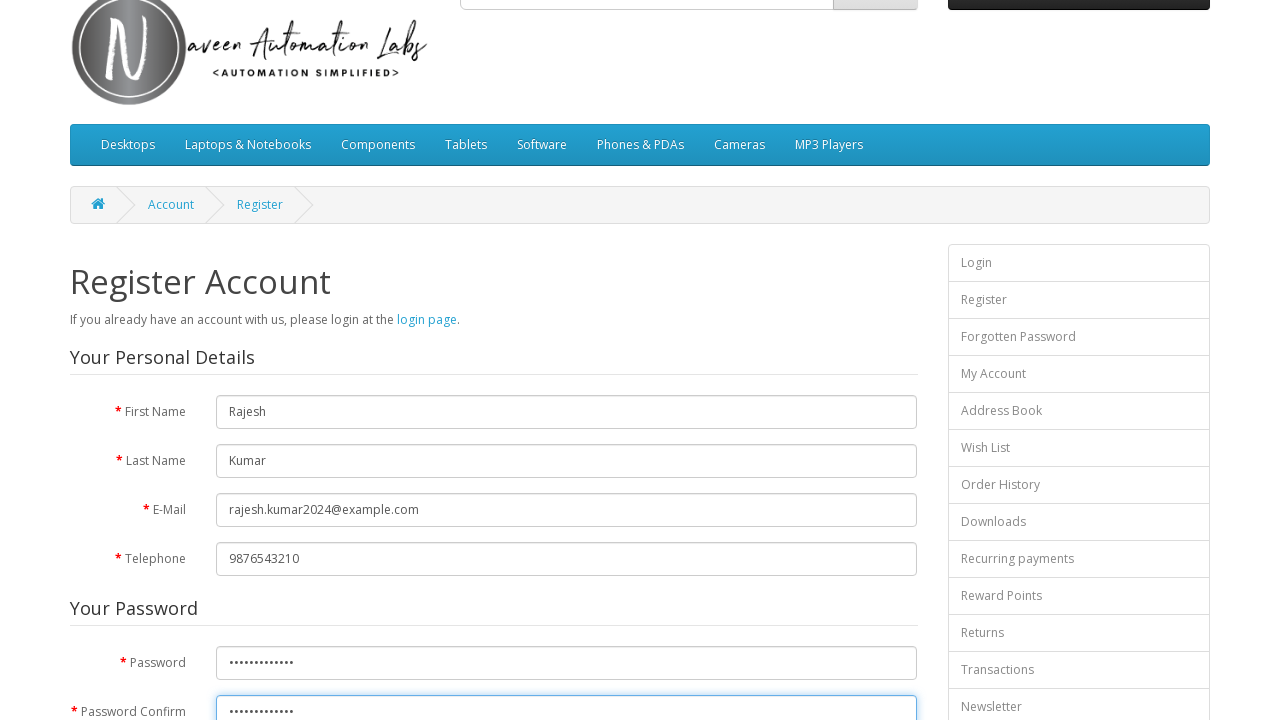

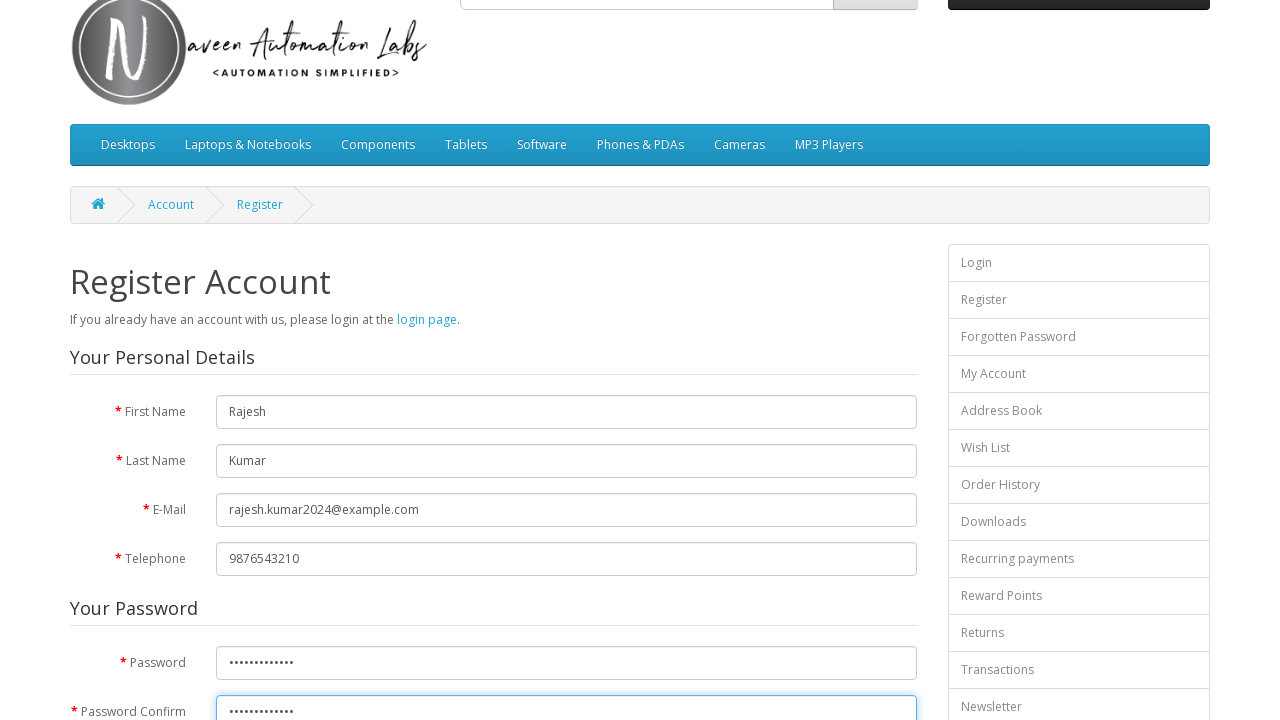